Tests alert handling by clicking a button that triggers an alert and then accepting/dismissing the alert dialog

Starting URL: https://formy-project.herokuapp.com/switch-window

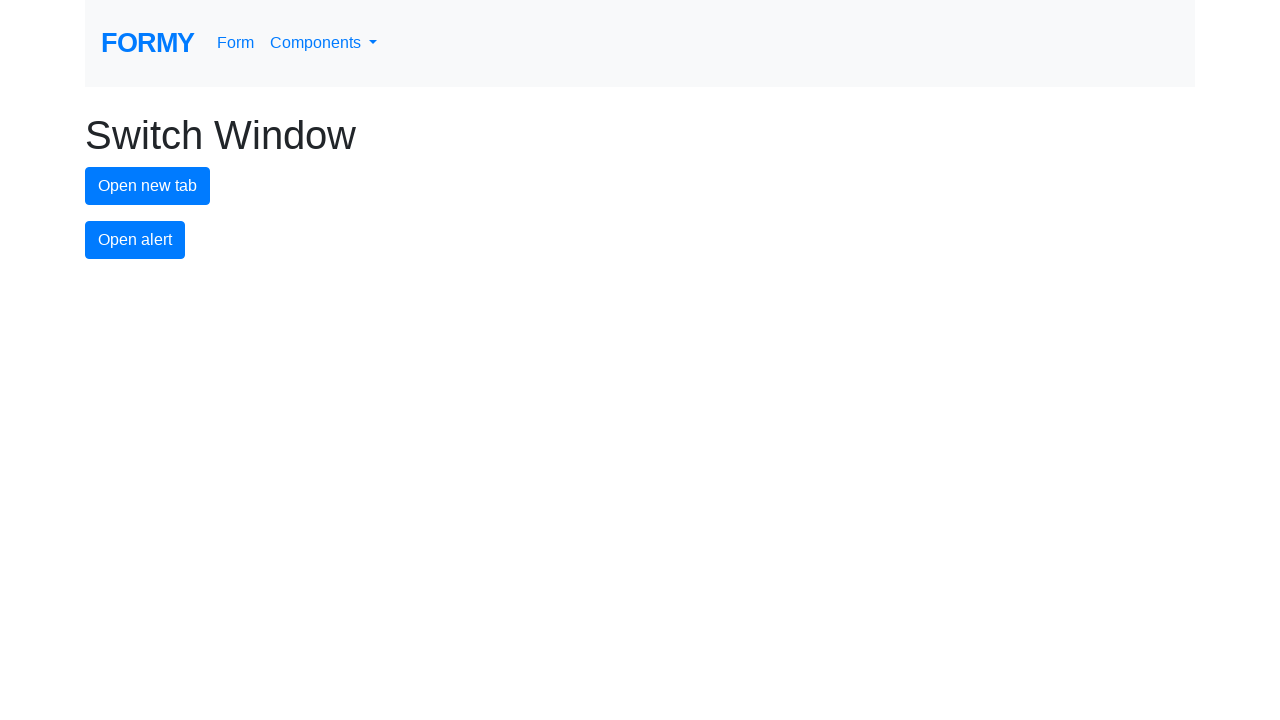

Clicked alert button to trigger alert dialog at (135, 240) on #alert-button
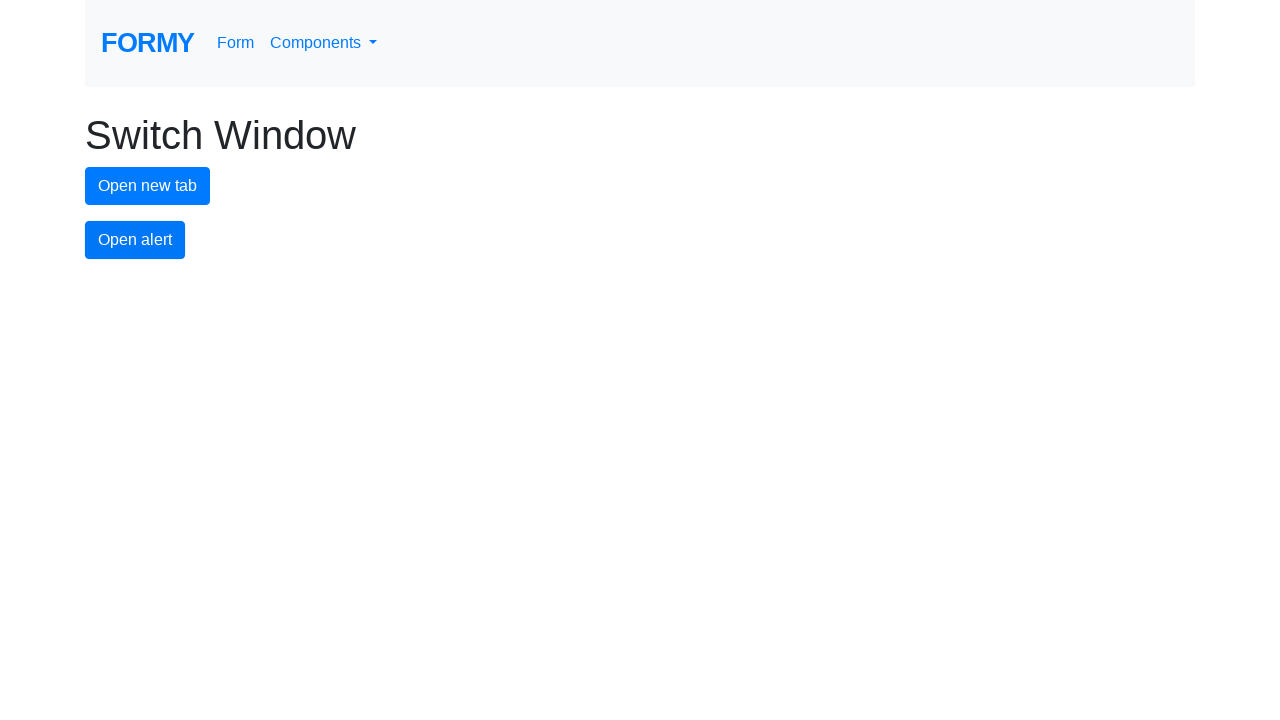

Registered dialog handler to accept alerts
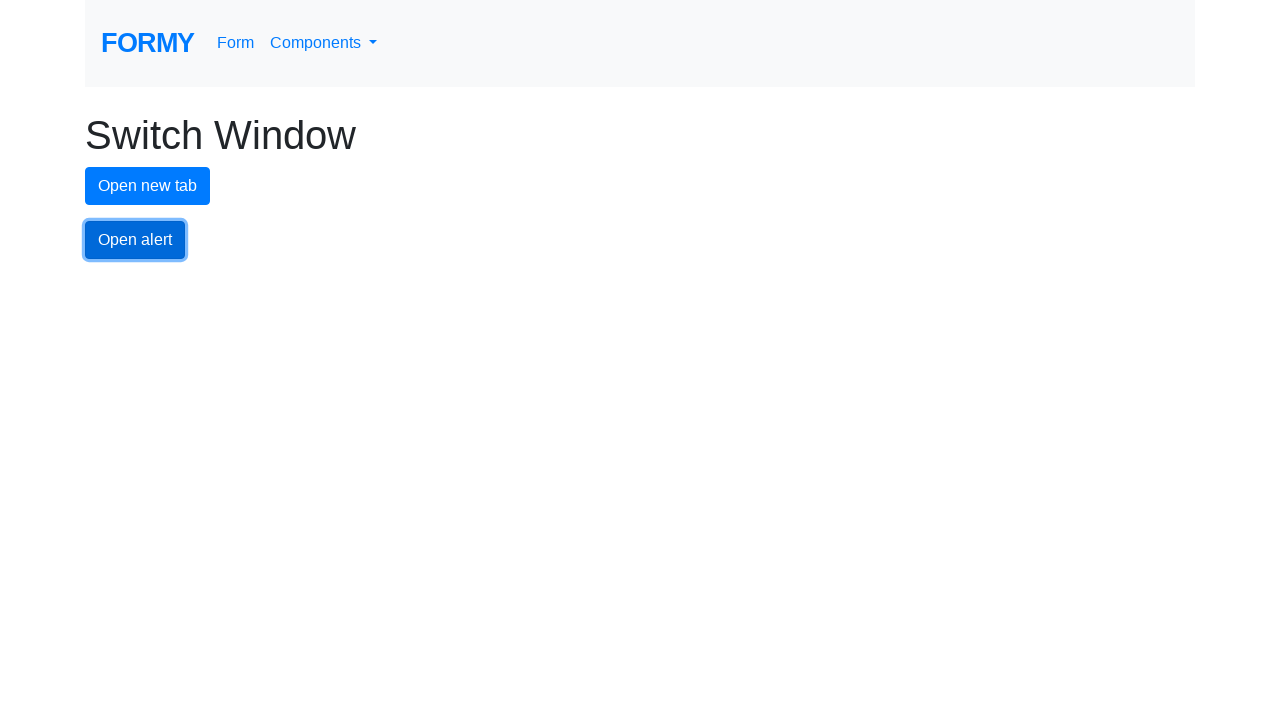

Re-registered dialog handler with custom function
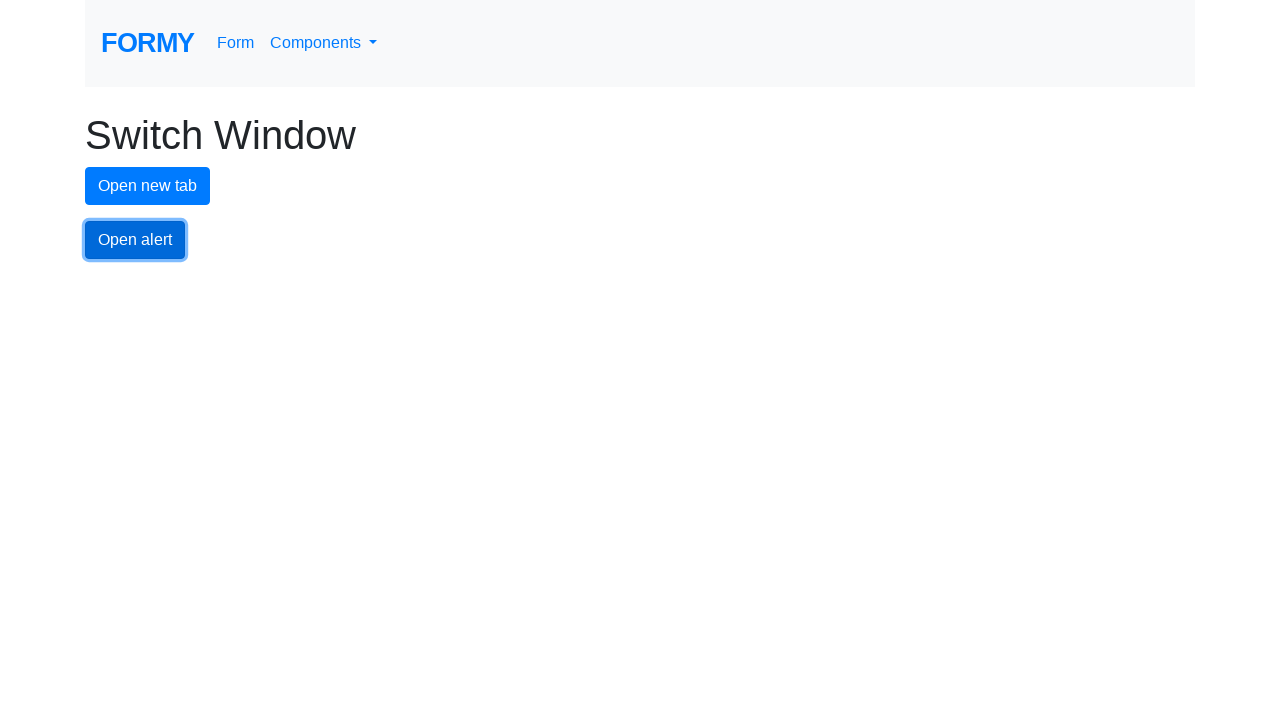

Clicked alert button again to trigger and accept alert at (135, 240) on #alert-button
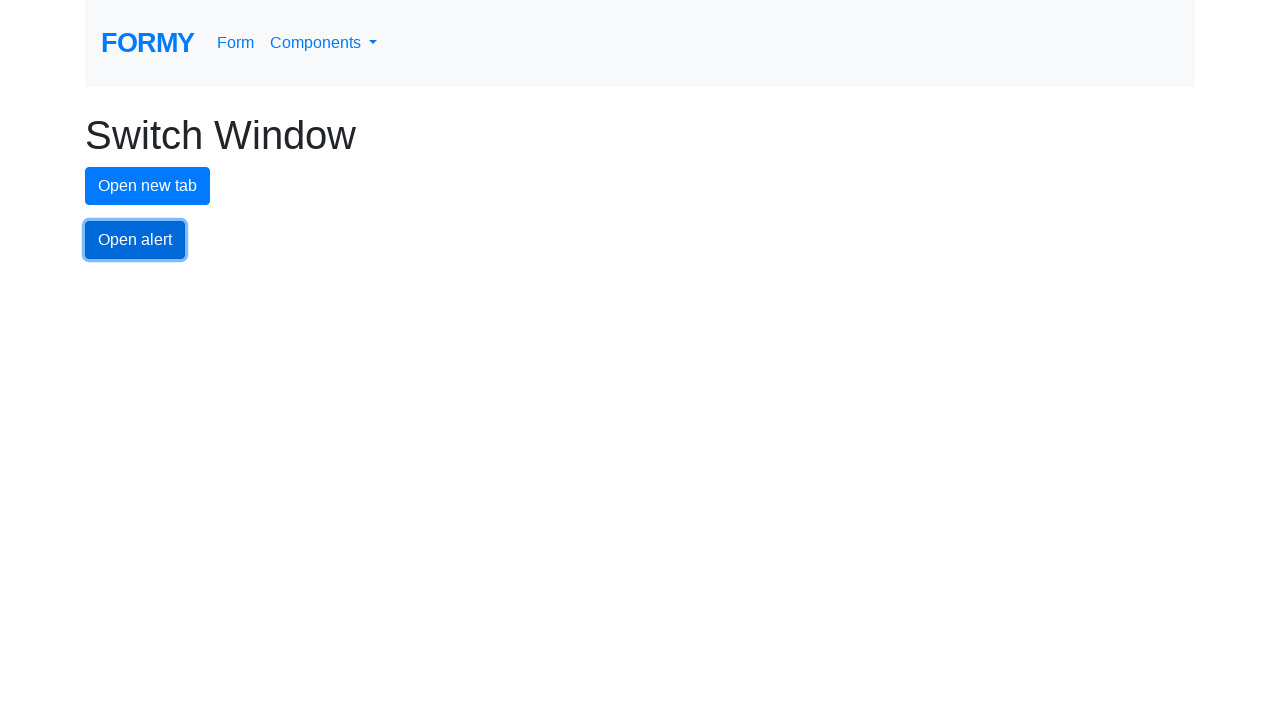

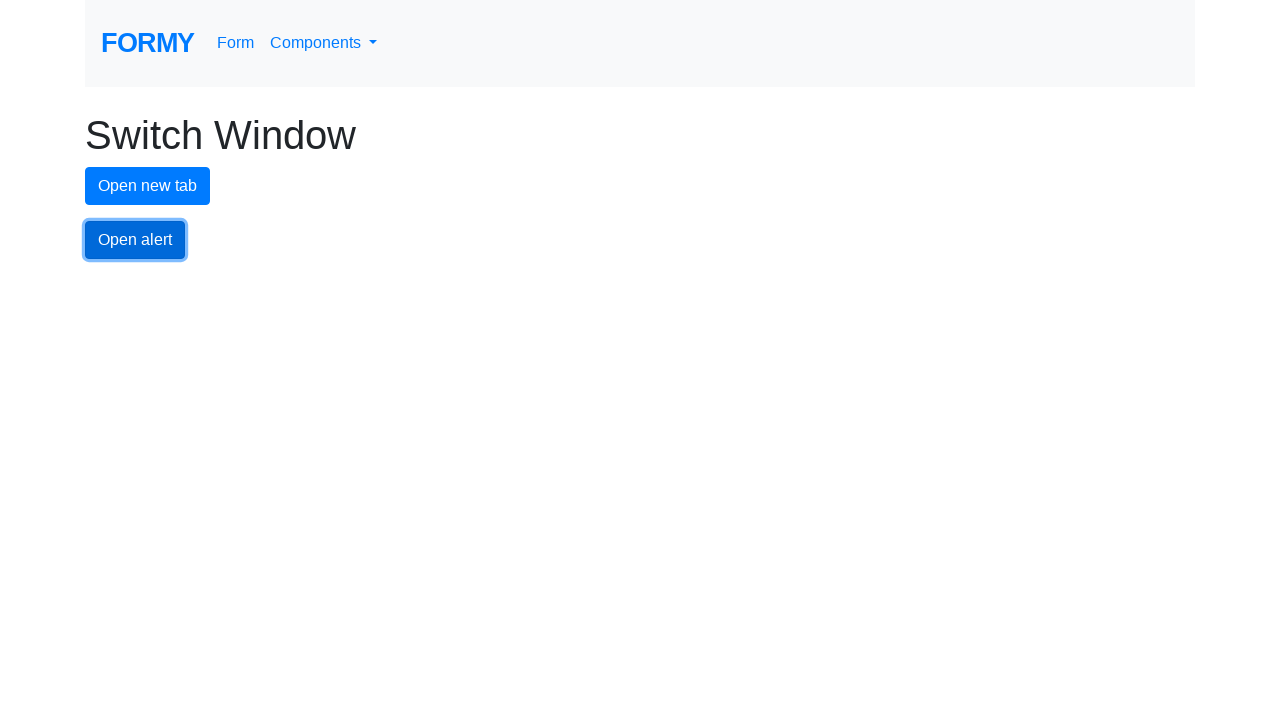